Navigates to the Login Automation page by clicking the Login link

Starting URL: https://ultimateqa.com/automation/

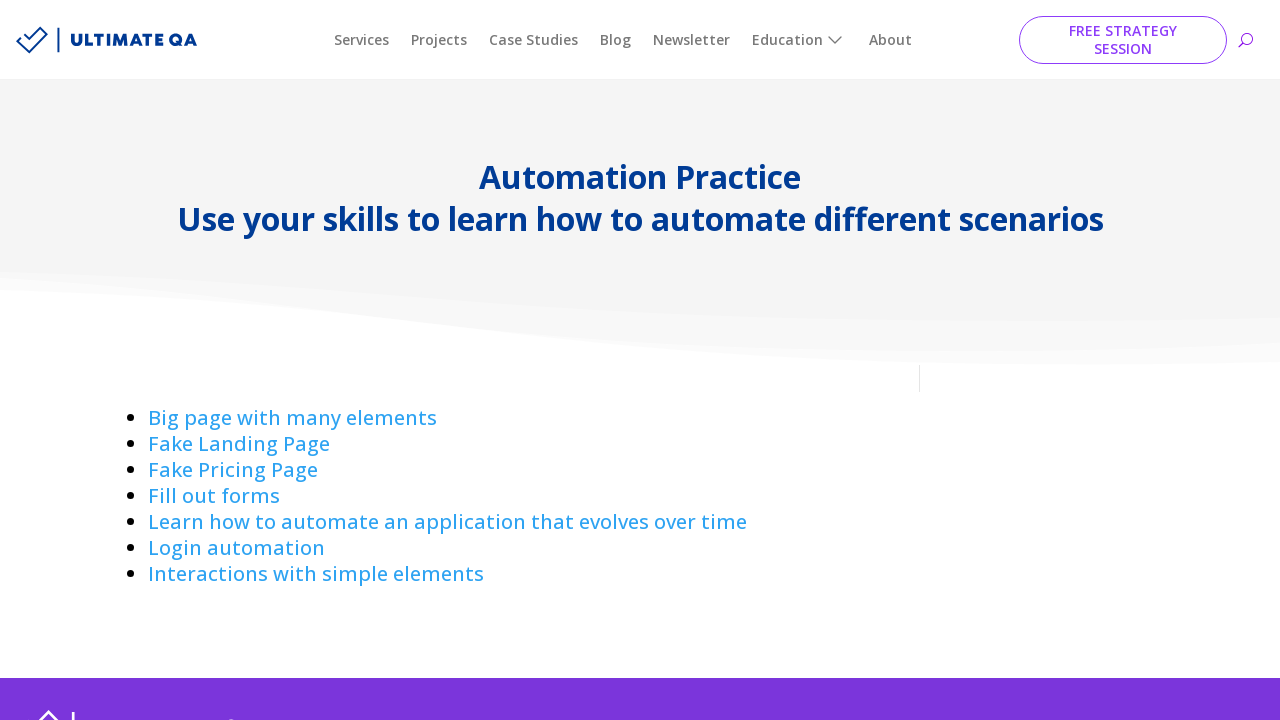

Clicked the Login link at (236, 548) on a:has-text('Login ')
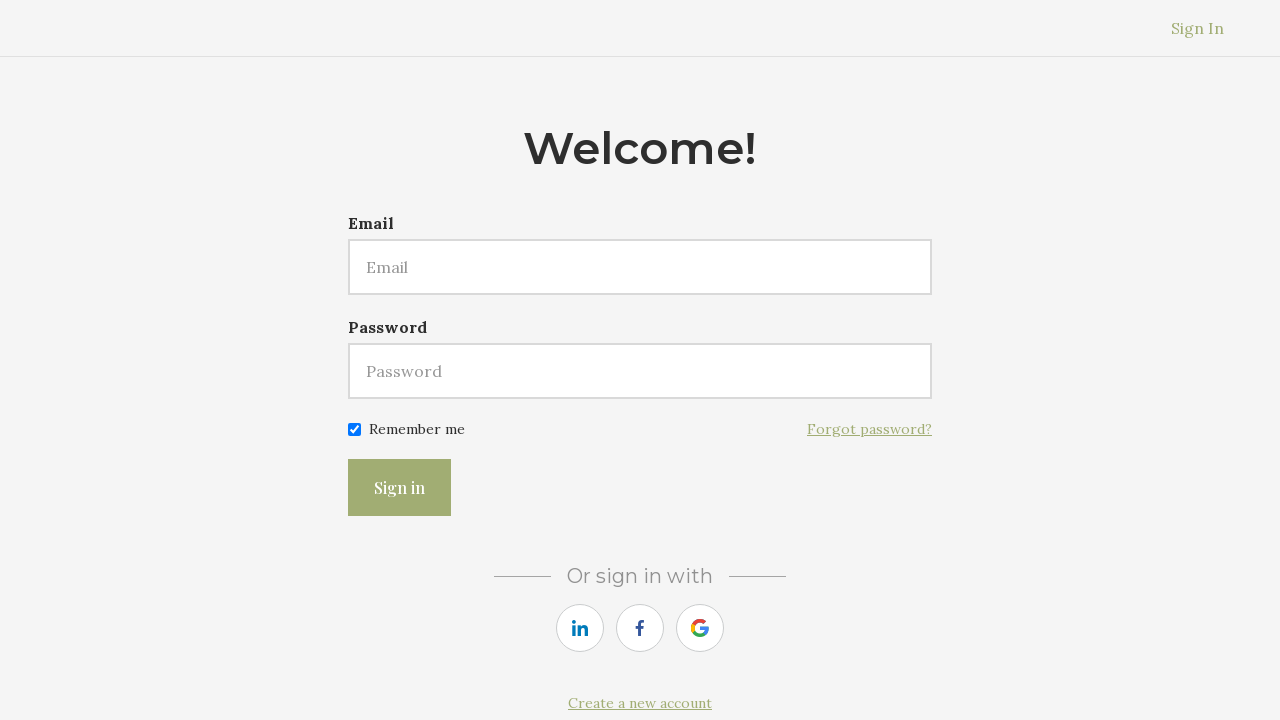

Navigated to Login Automation page at https://courses.ultimateqa.com/users/sign_in
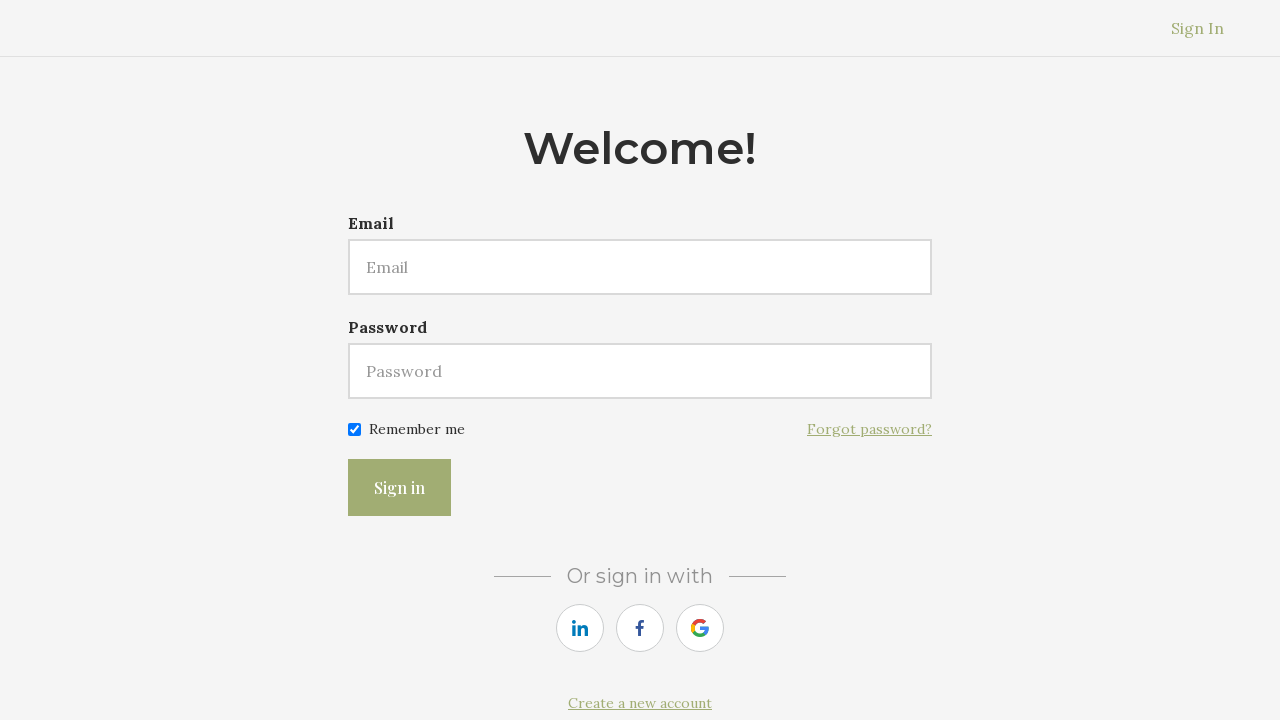

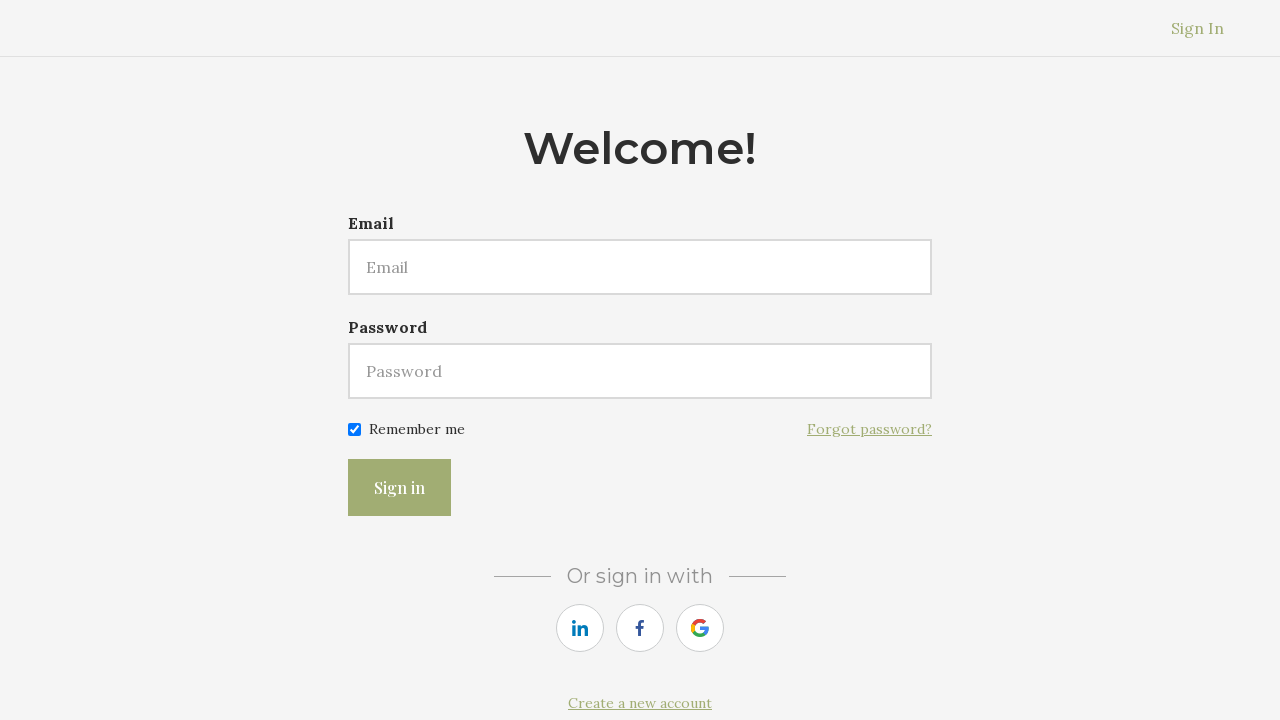